Verifies the Sinoptik link exists in the favorites section and clicks it to navigate to the weather site

Starting URL: https://www.ukr.net/

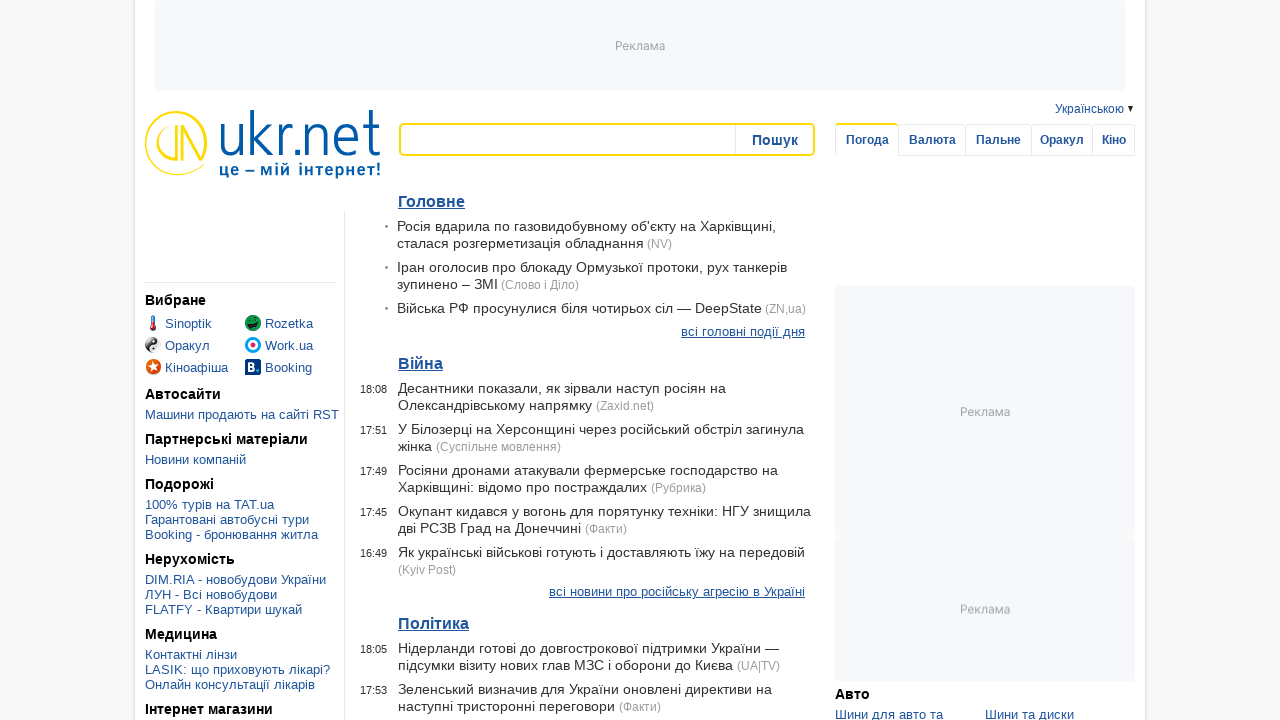

Located Sinoptik link in favorites section
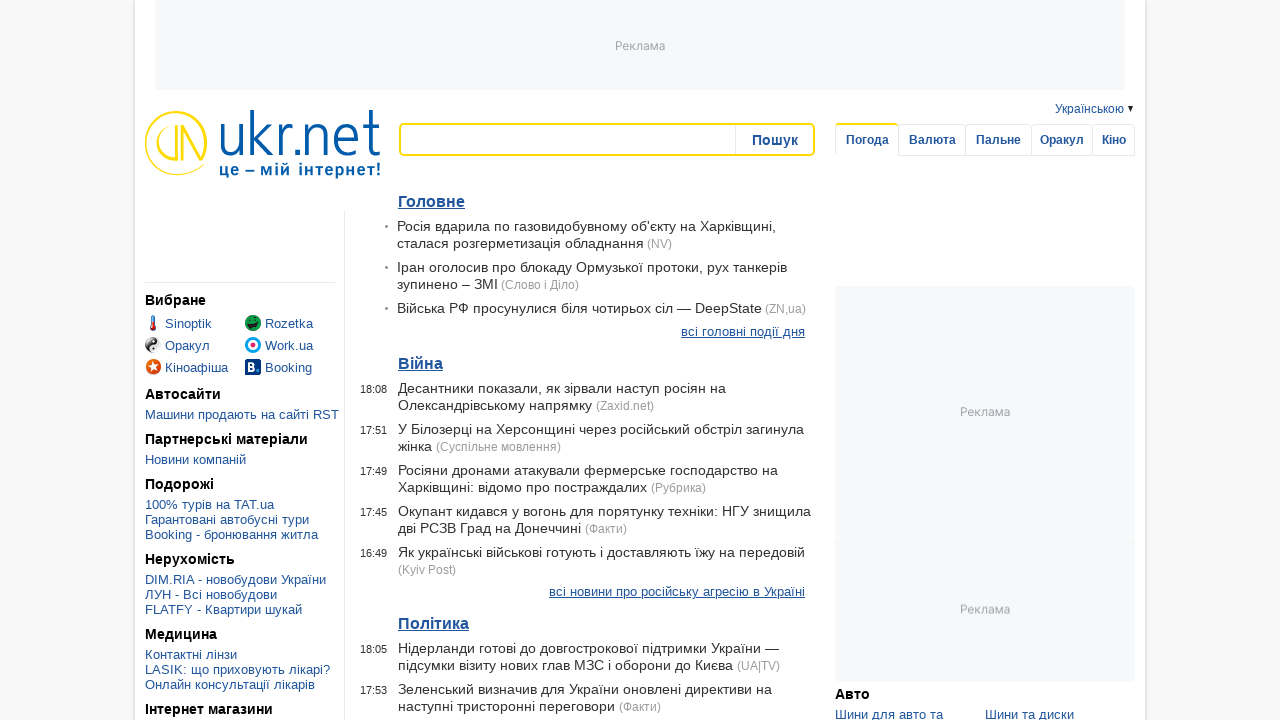

Sinoptik link became visible
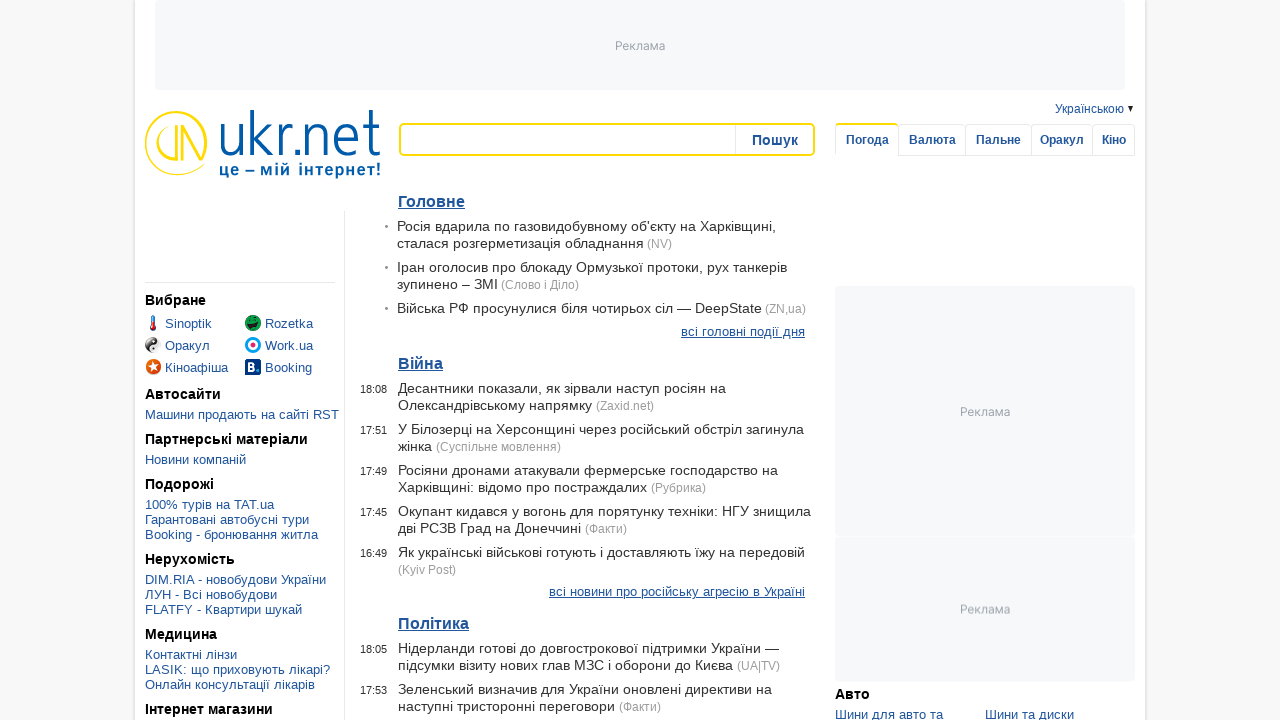

Clicked Sinoptik link to navigate to weather site at (178, 324) on section:has(h3:text('Вибране')) a >> internal:has-text="Sinoptik"i
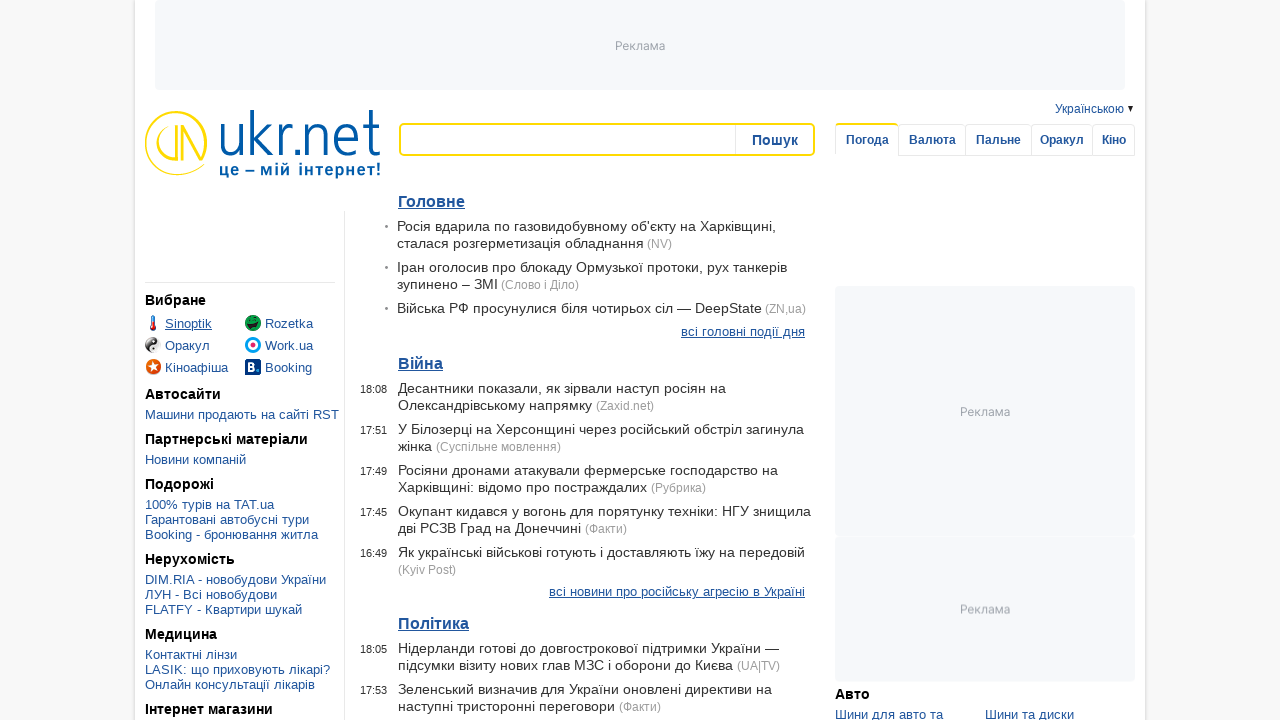

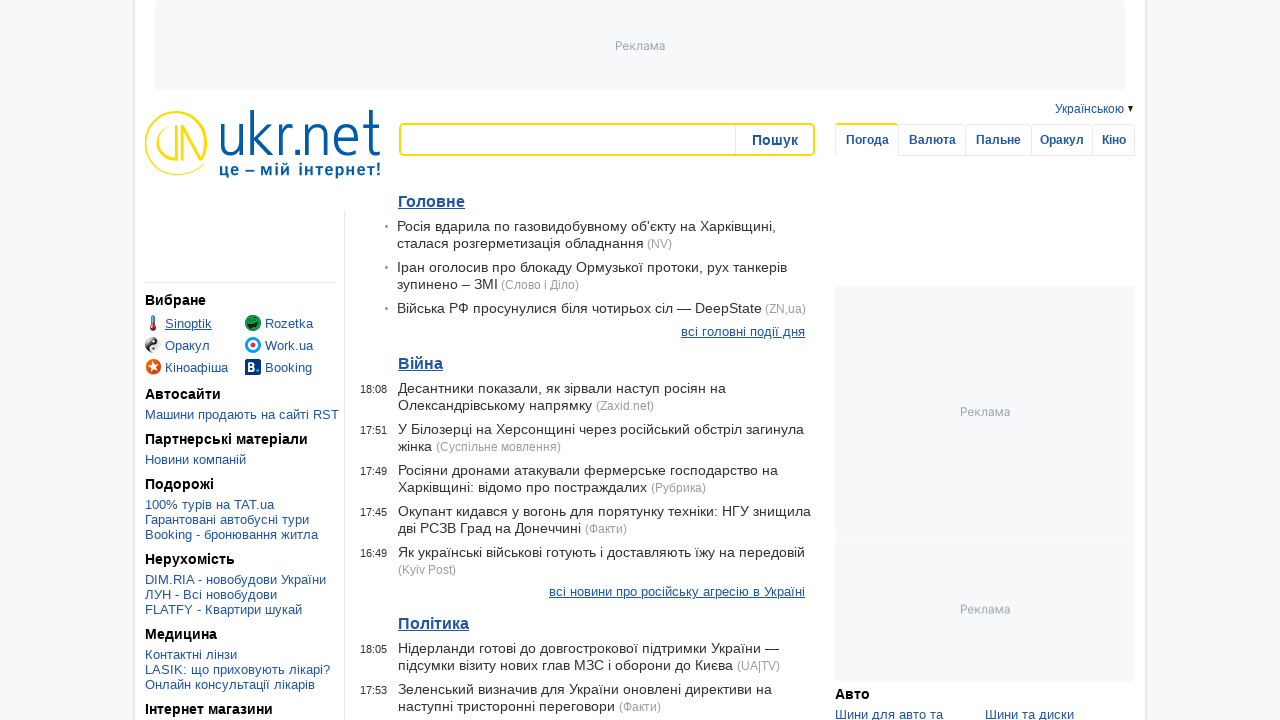